Tests horizontal scrolling functionality by scrolling left multiple times on a dashboard page using JavaScript execution.

Starting URL: https://dashboards.handmadeinteractive.com/jasonlove/

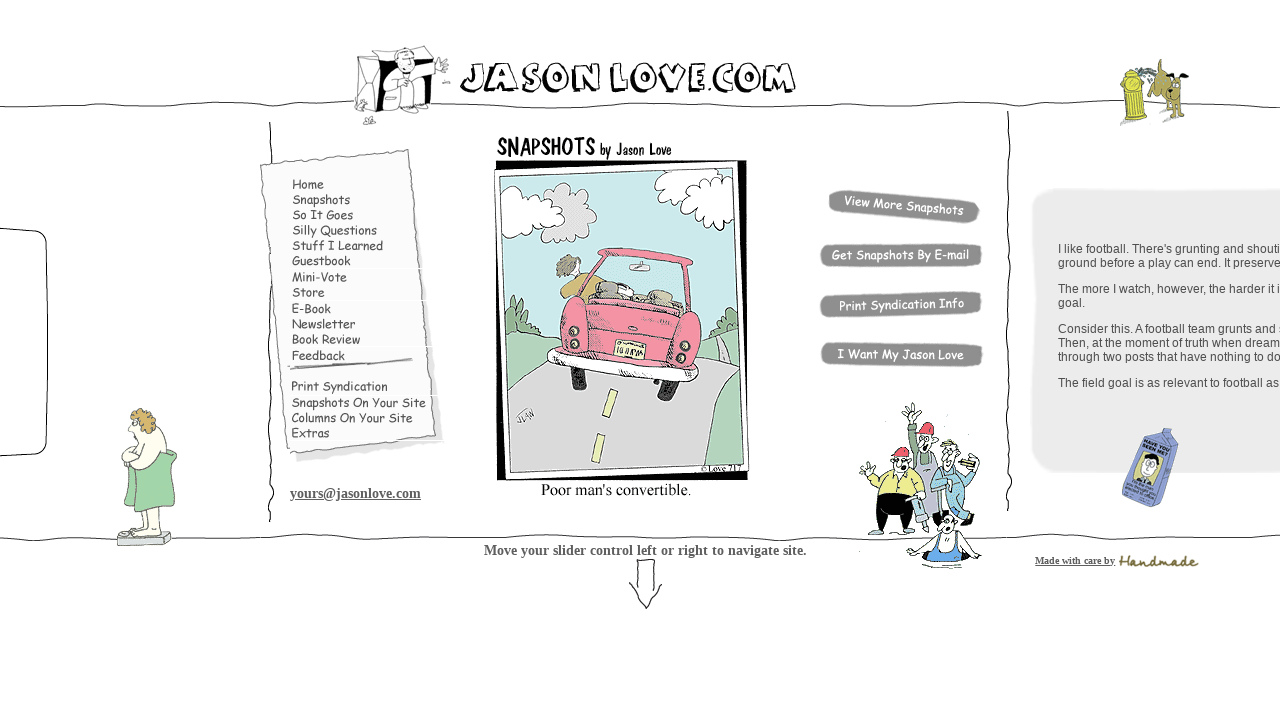

Waited 2 seconds for dashboard page to load
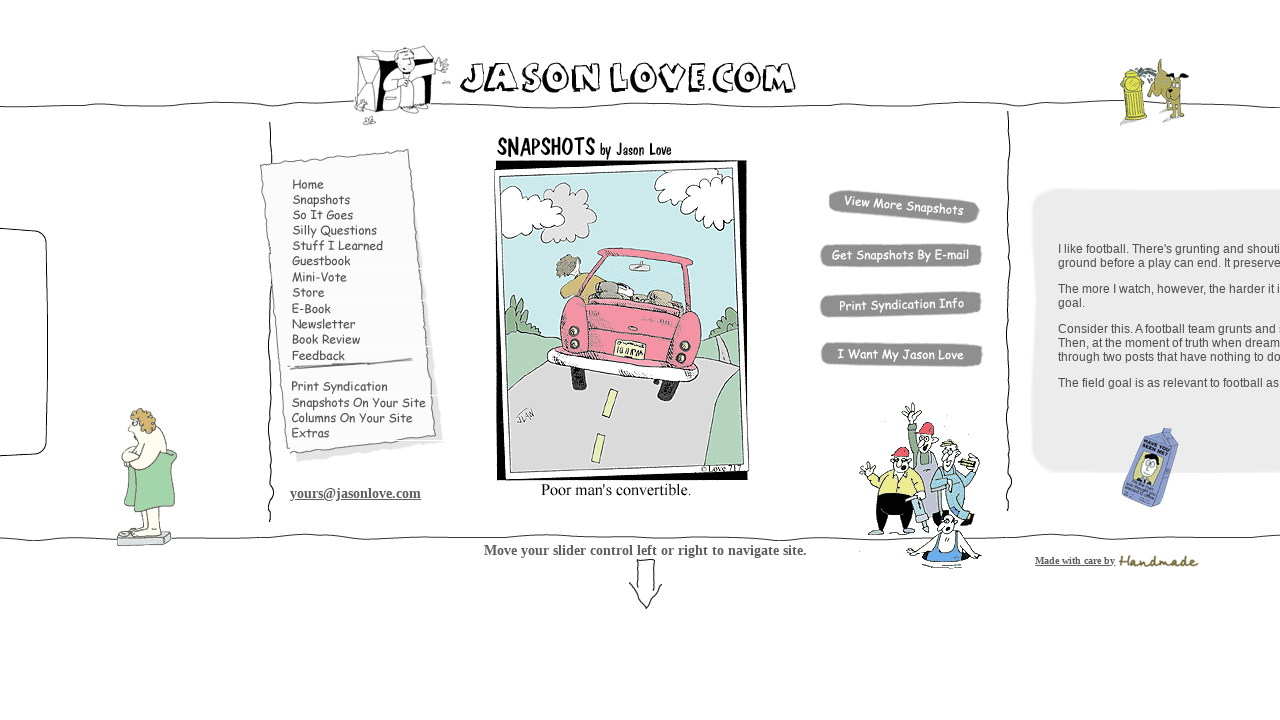

Waited 2 seconds before scroll iteration 1
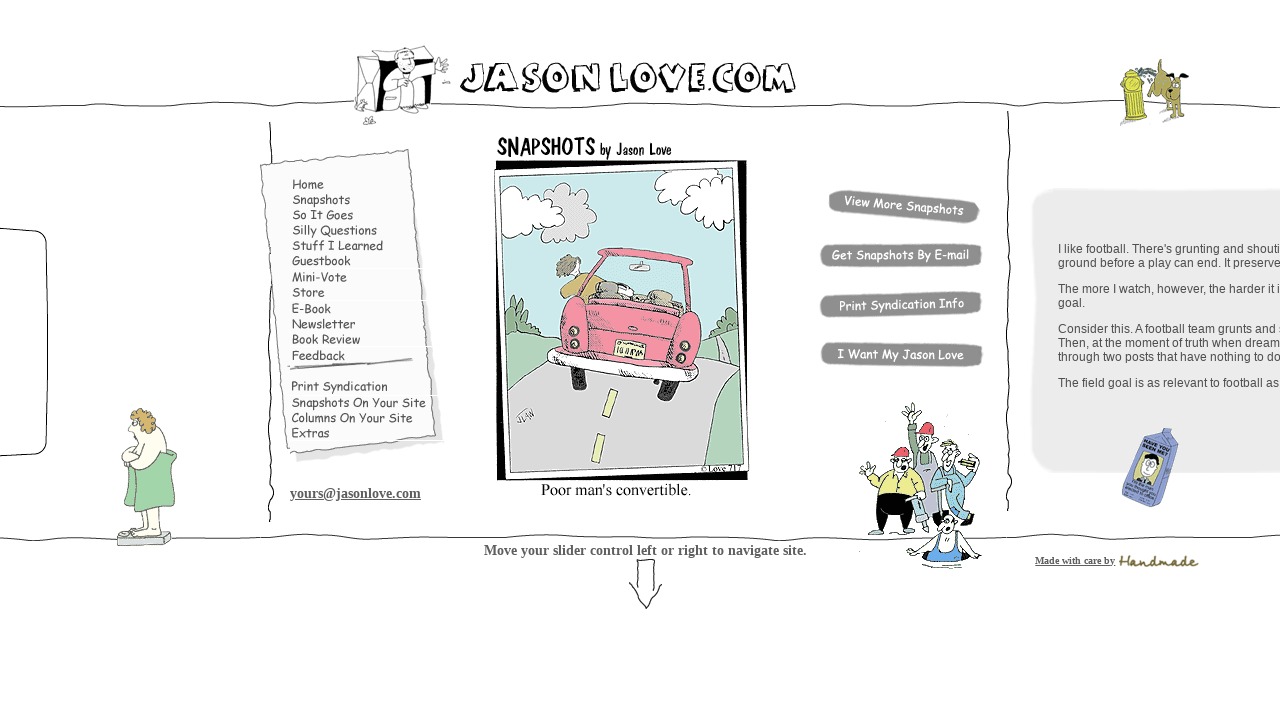

Scrolled left by 5000 pixels (iteration 1 of 3)
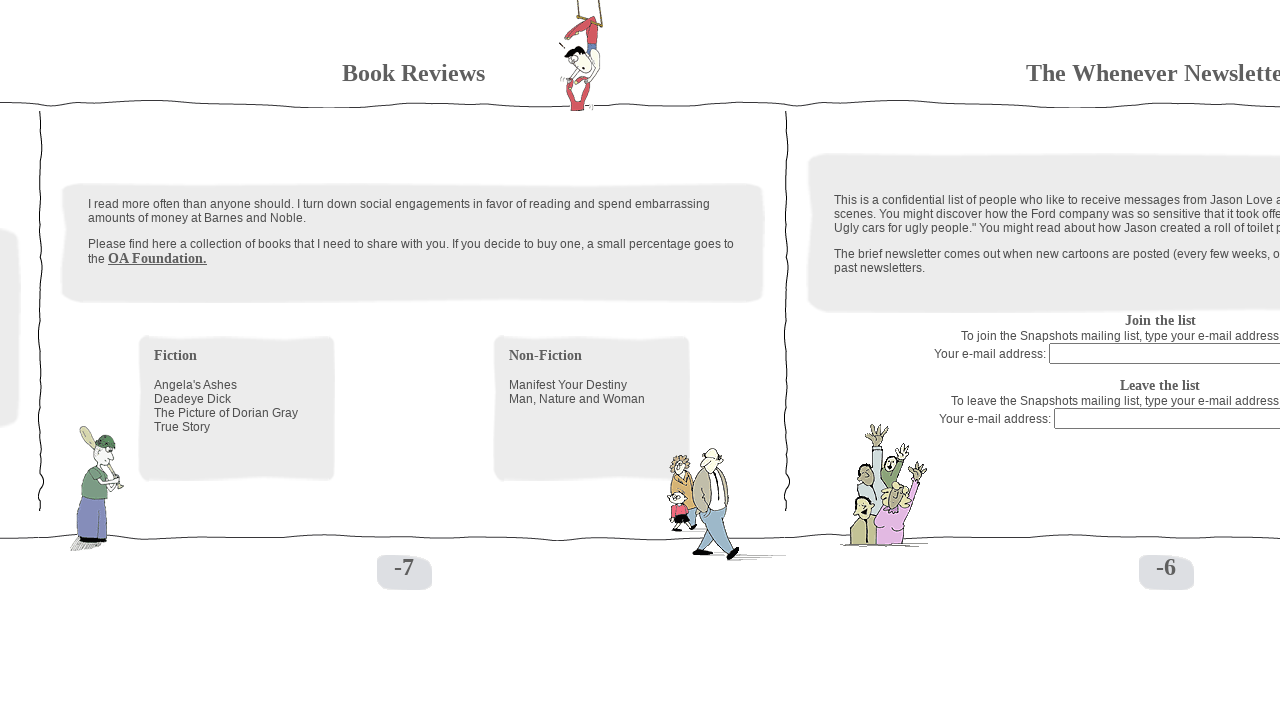

Waited 2 seconds before scroll iteration 2
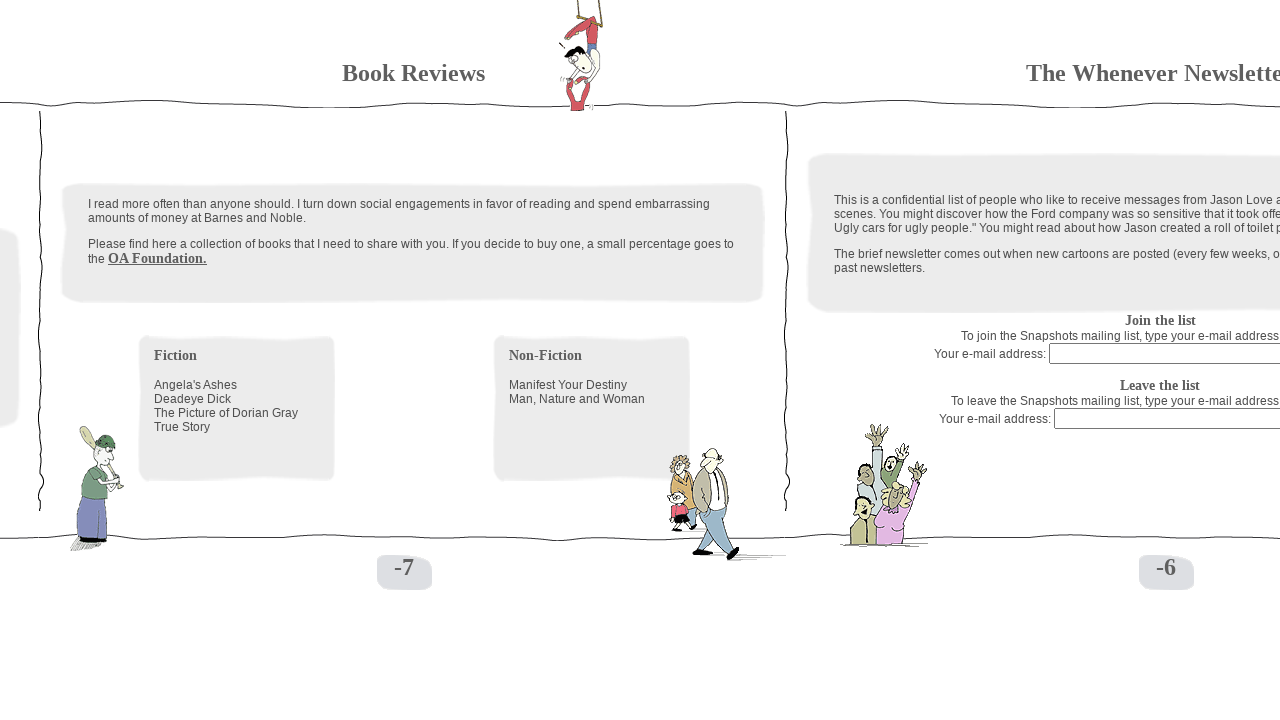

Scrolled left by 5000 pixels (iteration 2 of 3)
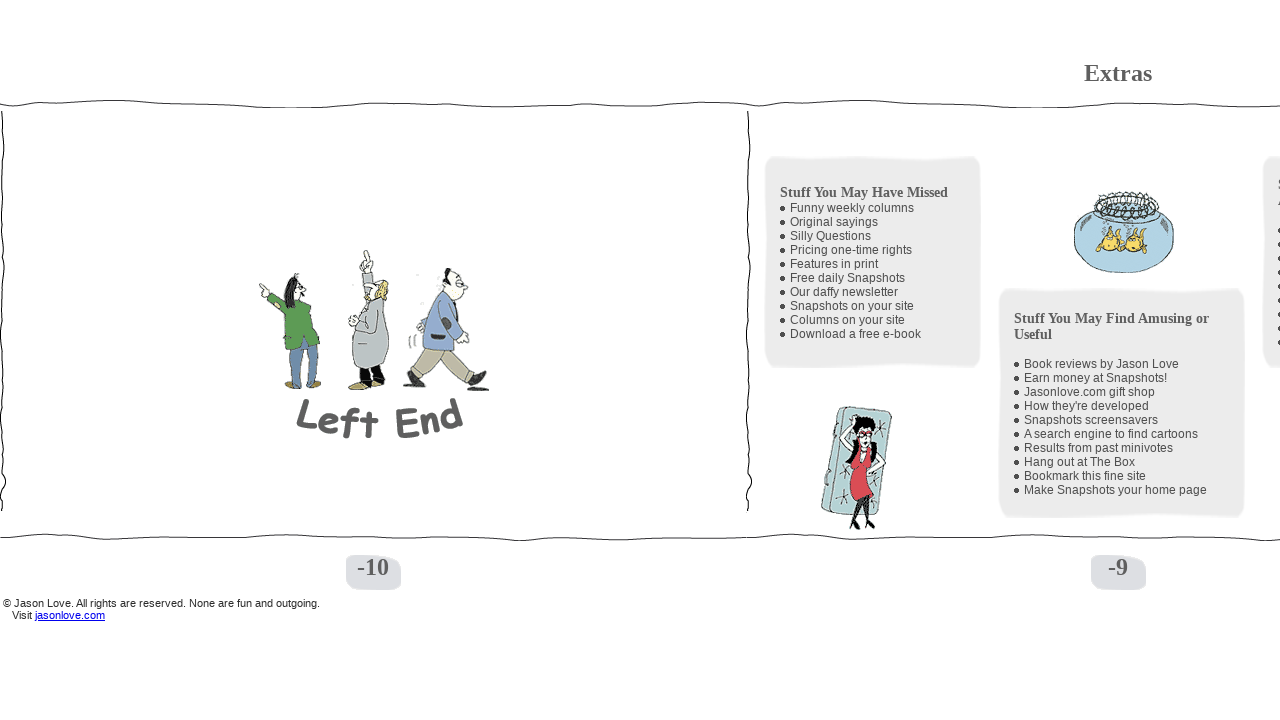

Waited 2 seconds before scroll iteration 3
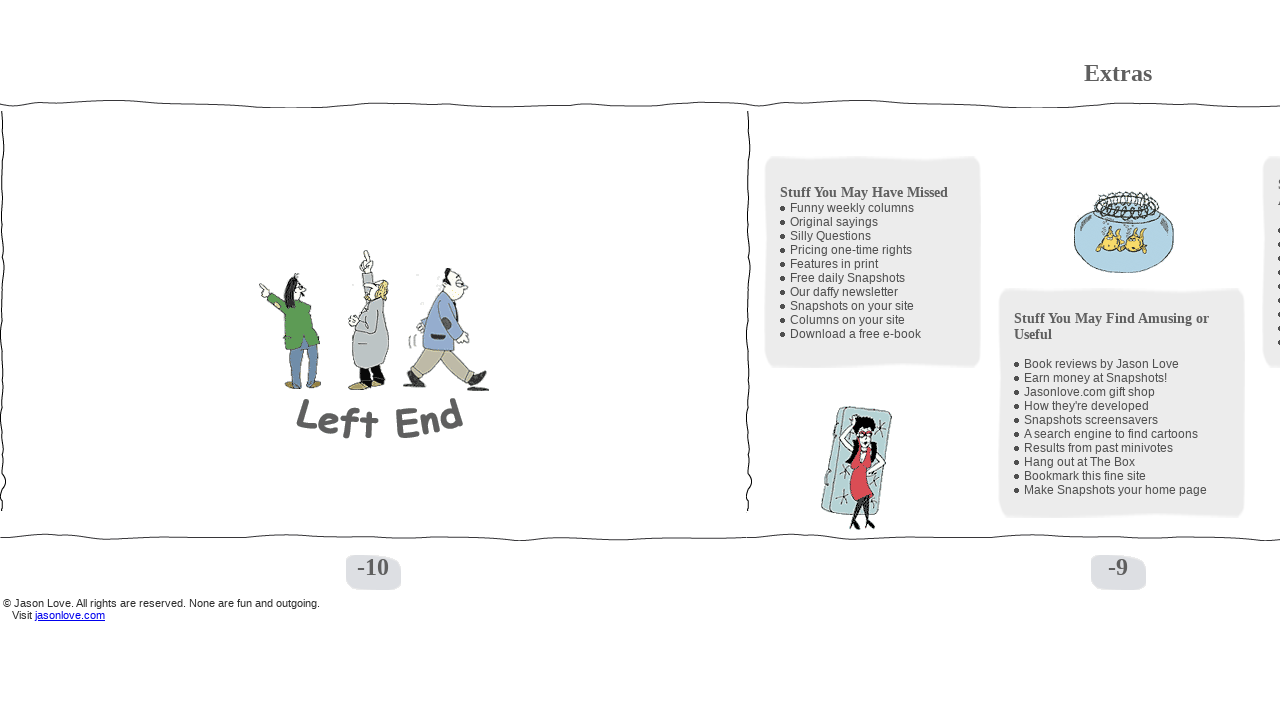

Scrolled left by 5000 pixels (iteration 3 of 3)
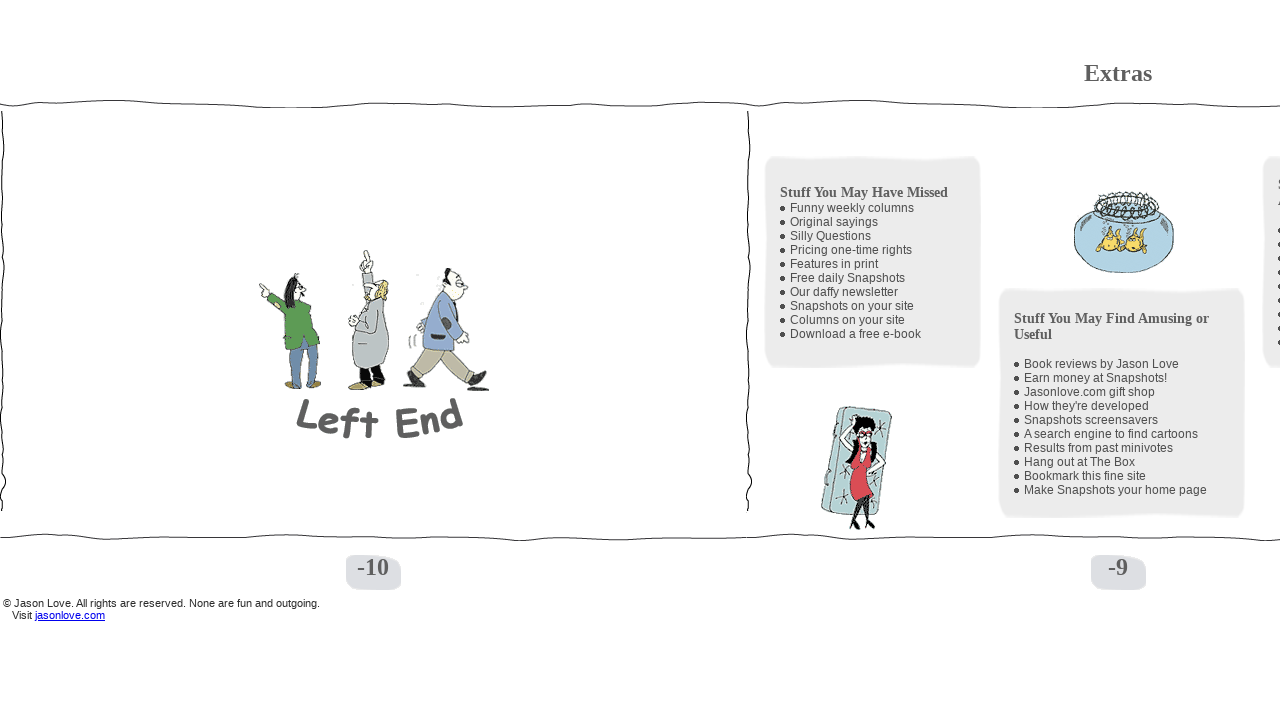

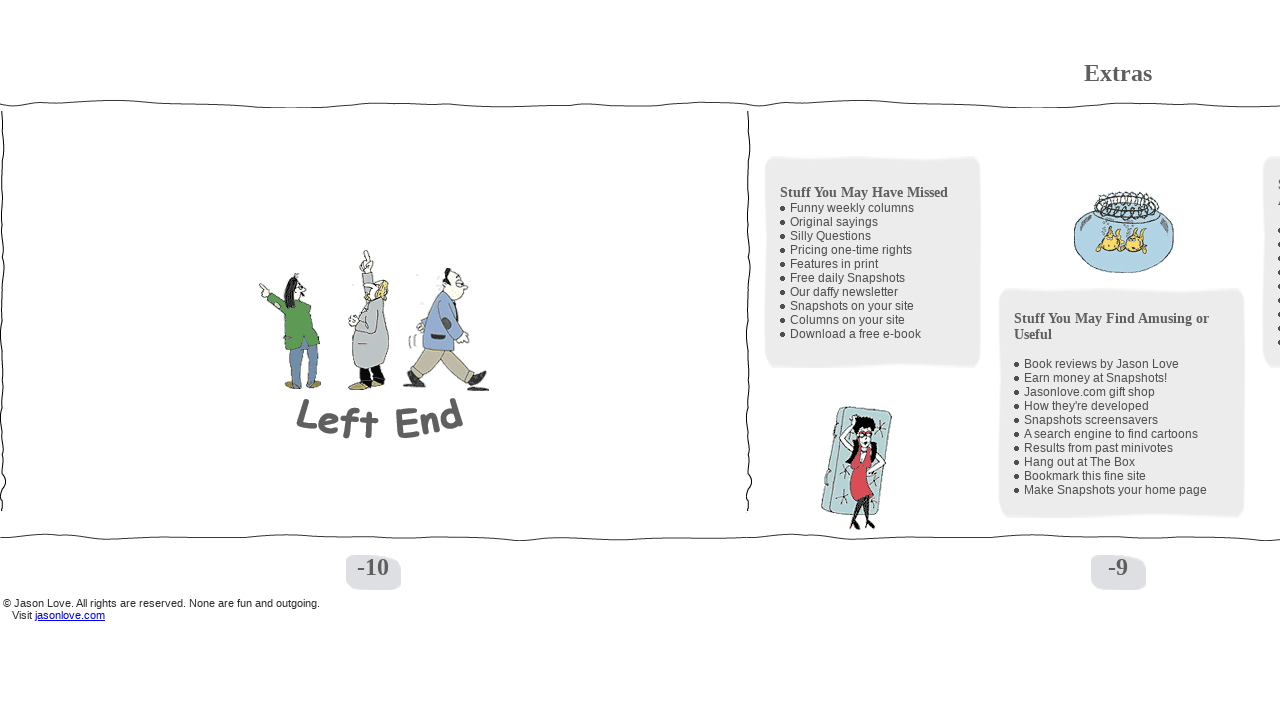